Navigates to an e-commerce site and adds specific products (Cucumber and Brocolli) to the cart by finding them in the product list and clicking their add to cart buttons

Starting URL: https://rahulshettyacademy.com/seleniumPractise/#/

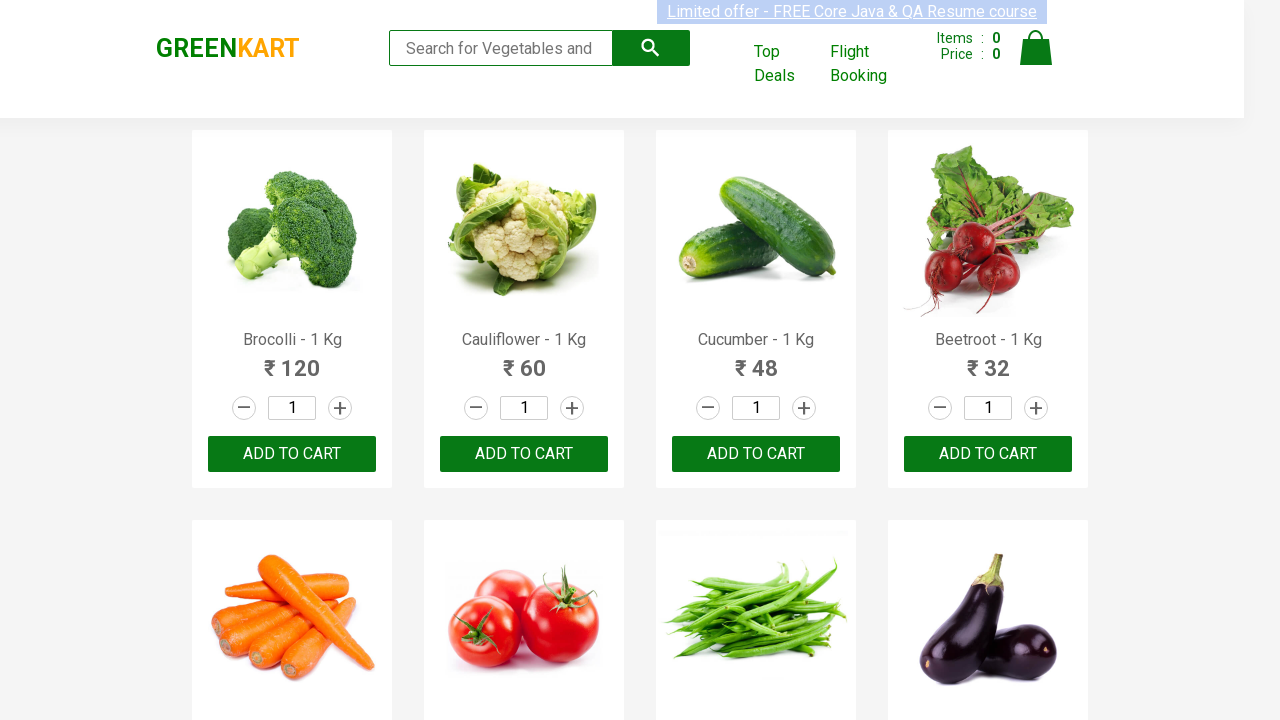

Navigated to GreenKart e-commerce site
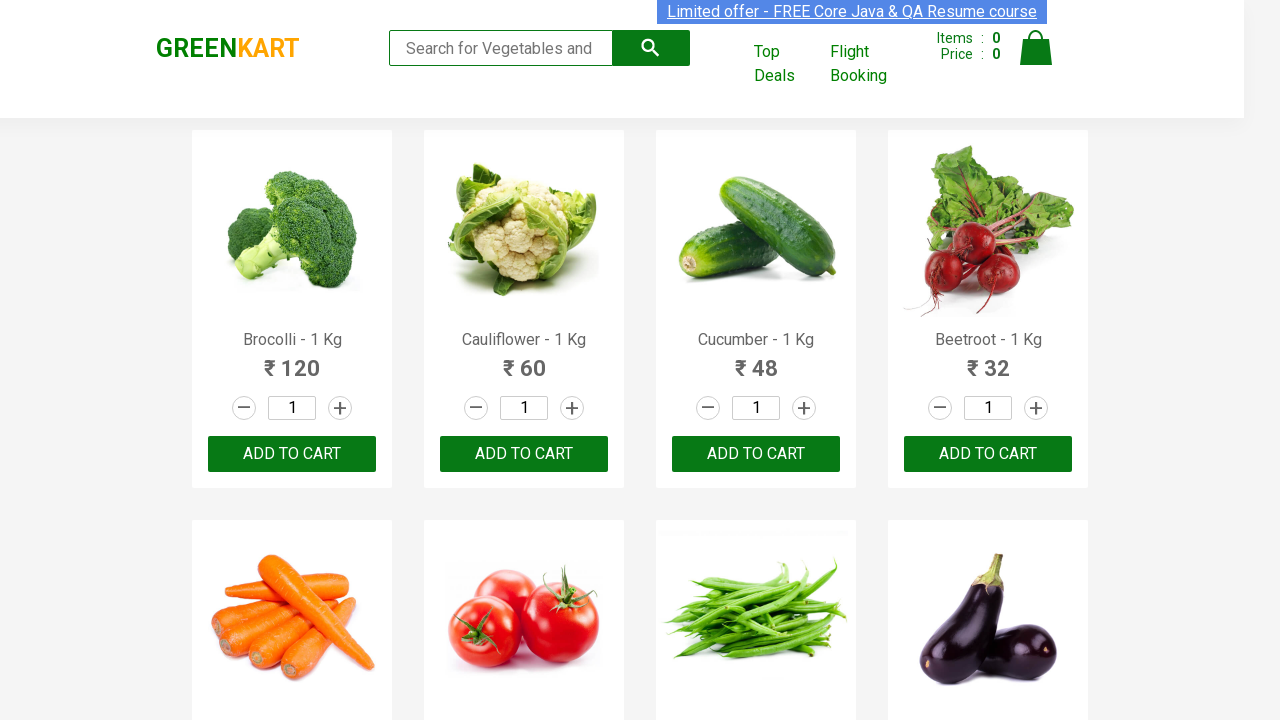

Located all product name elements on the page
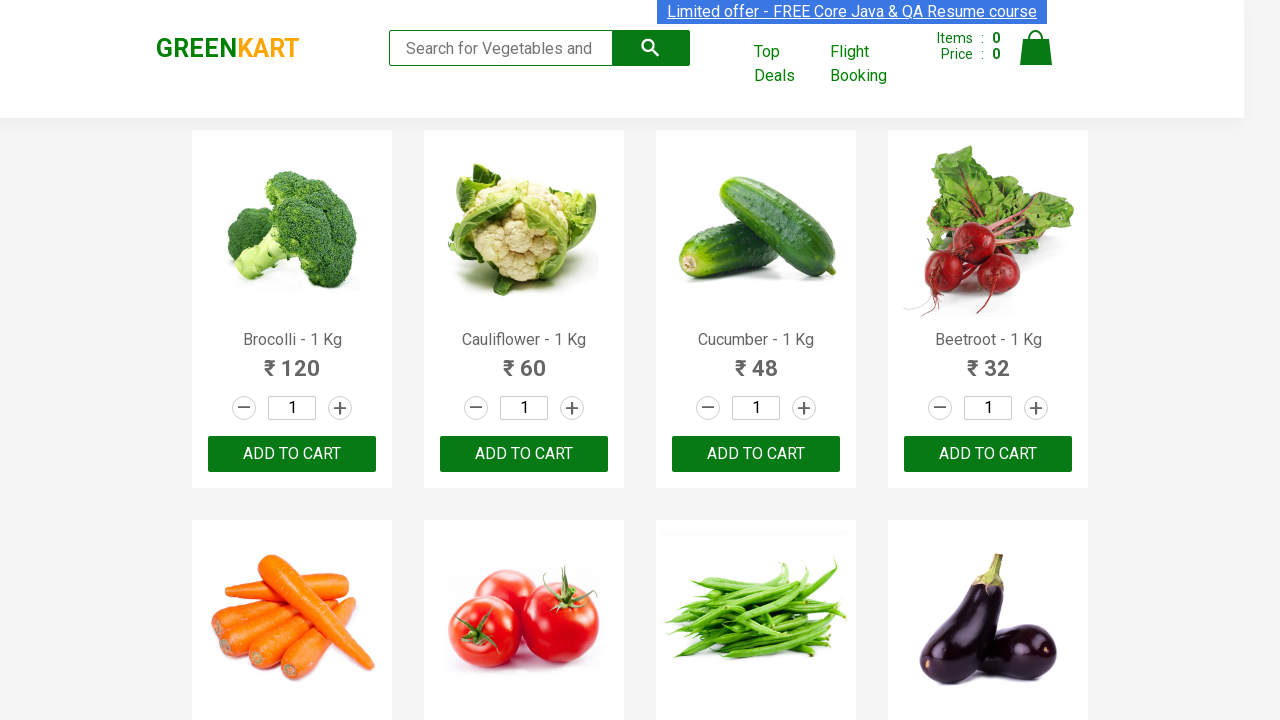

Retrieved text content from product at index 0
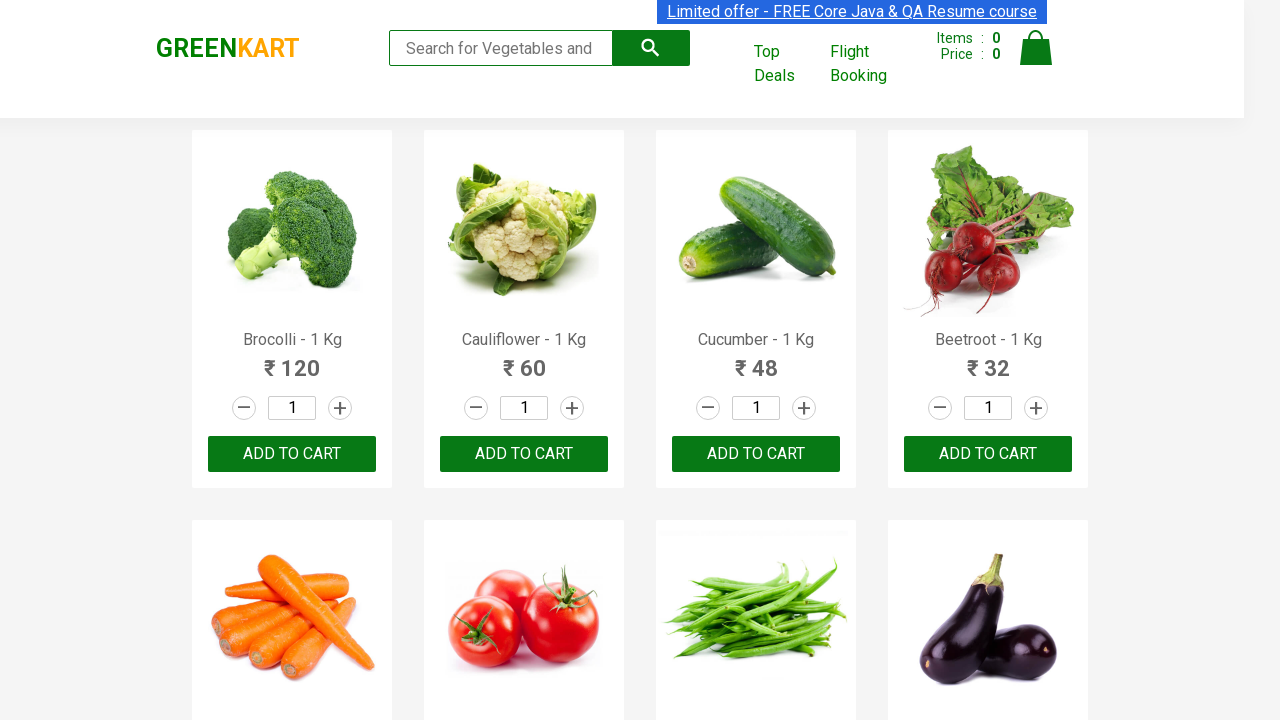

Extracted product name: 'Brocolli'
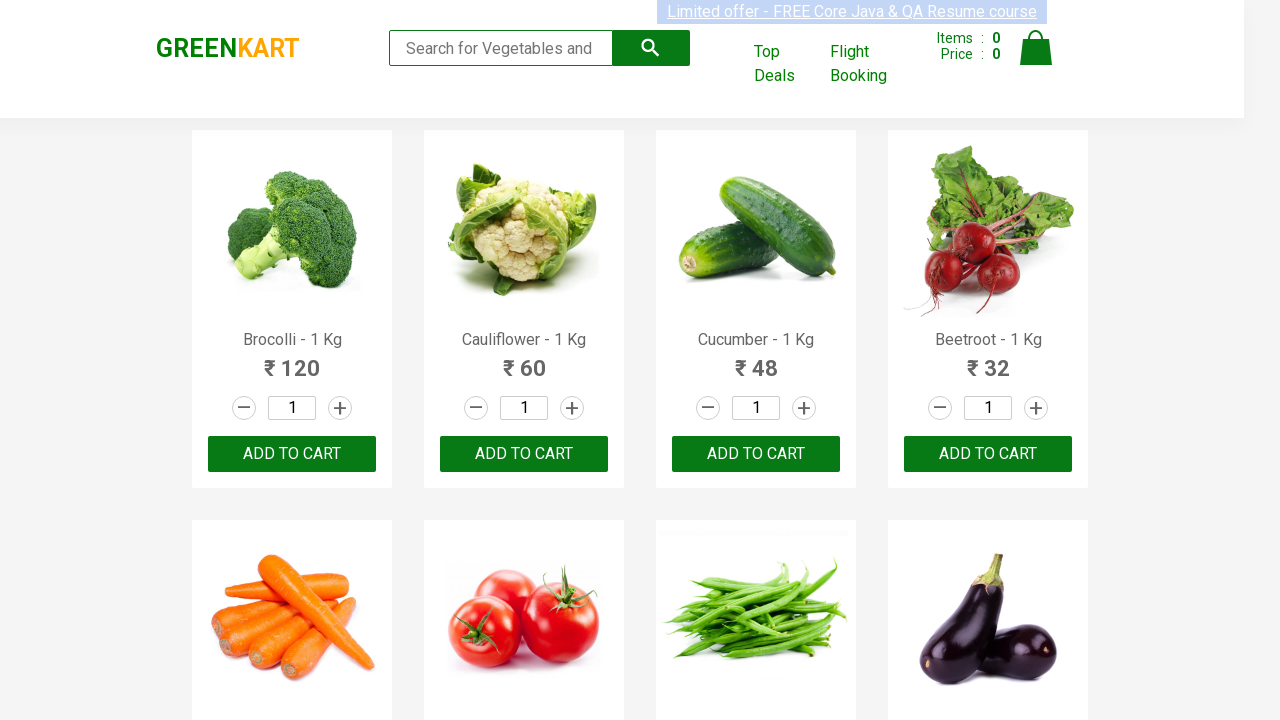

Added 'Brocolli' to cart at (292, 454) on xpath=//div[@class='product-action']/button >> nth=0
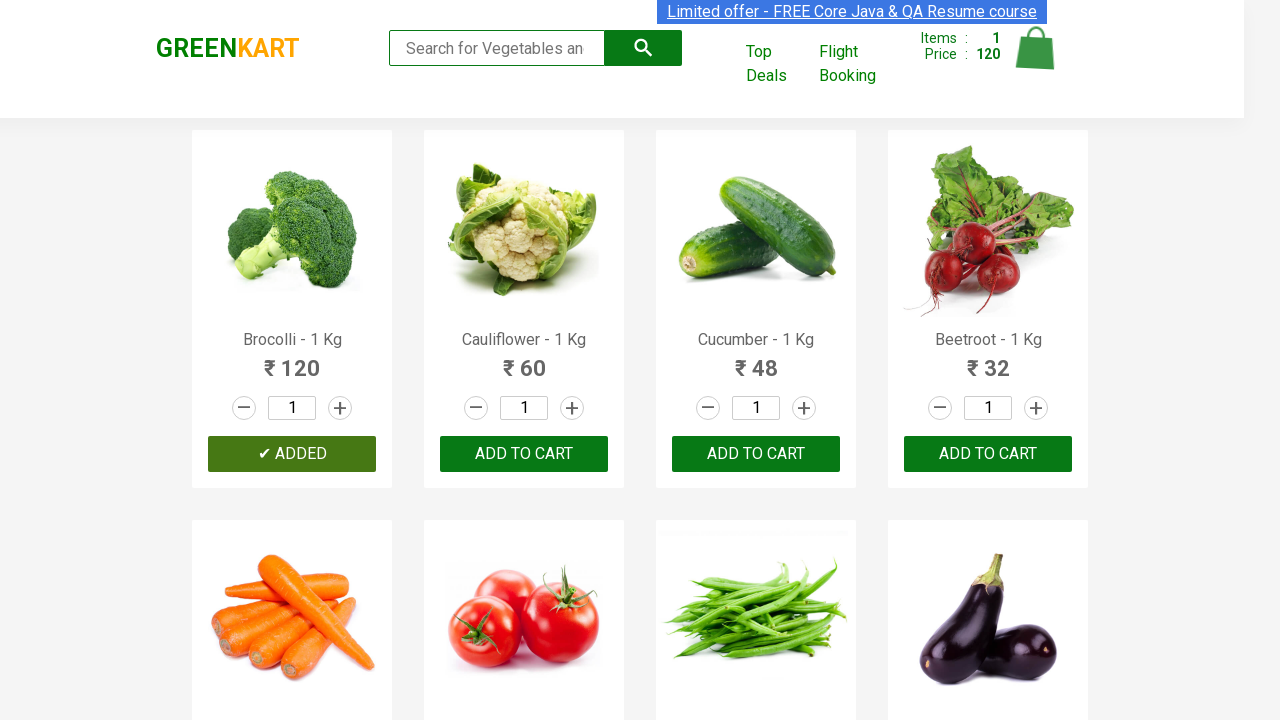

Retrieved text content from product at index 1
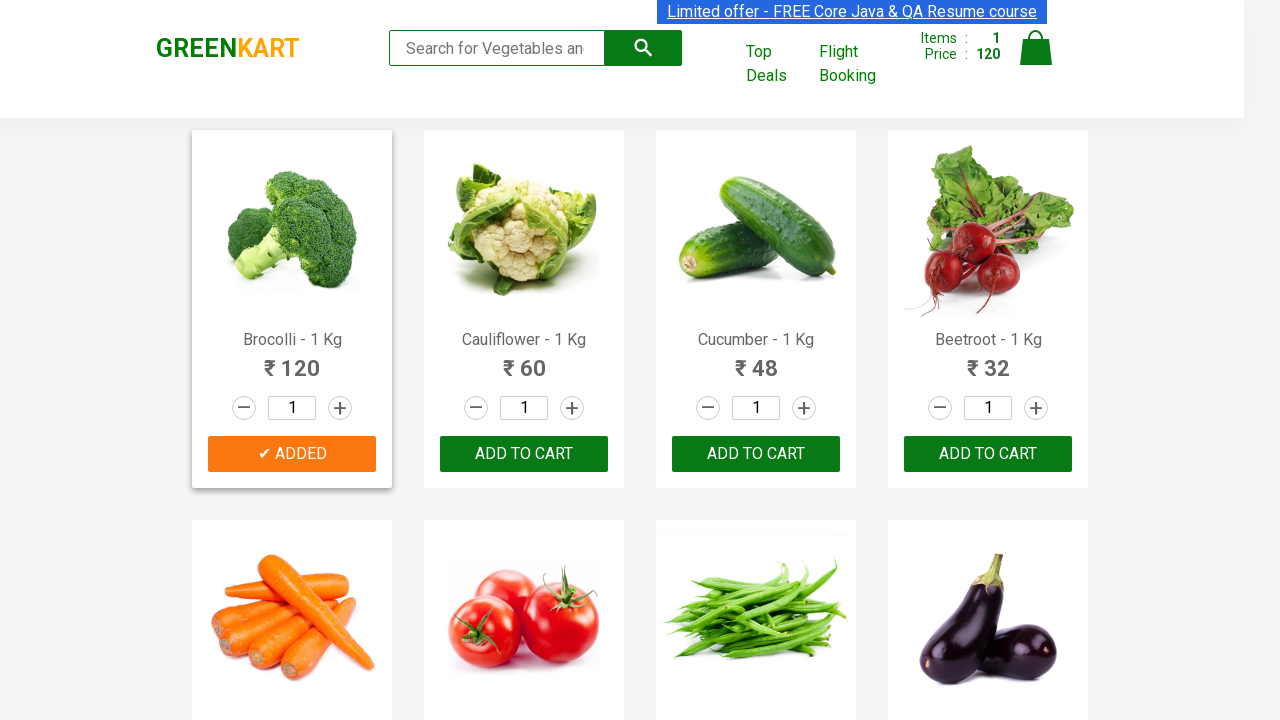

Extracted product name: 'Cauliflower'
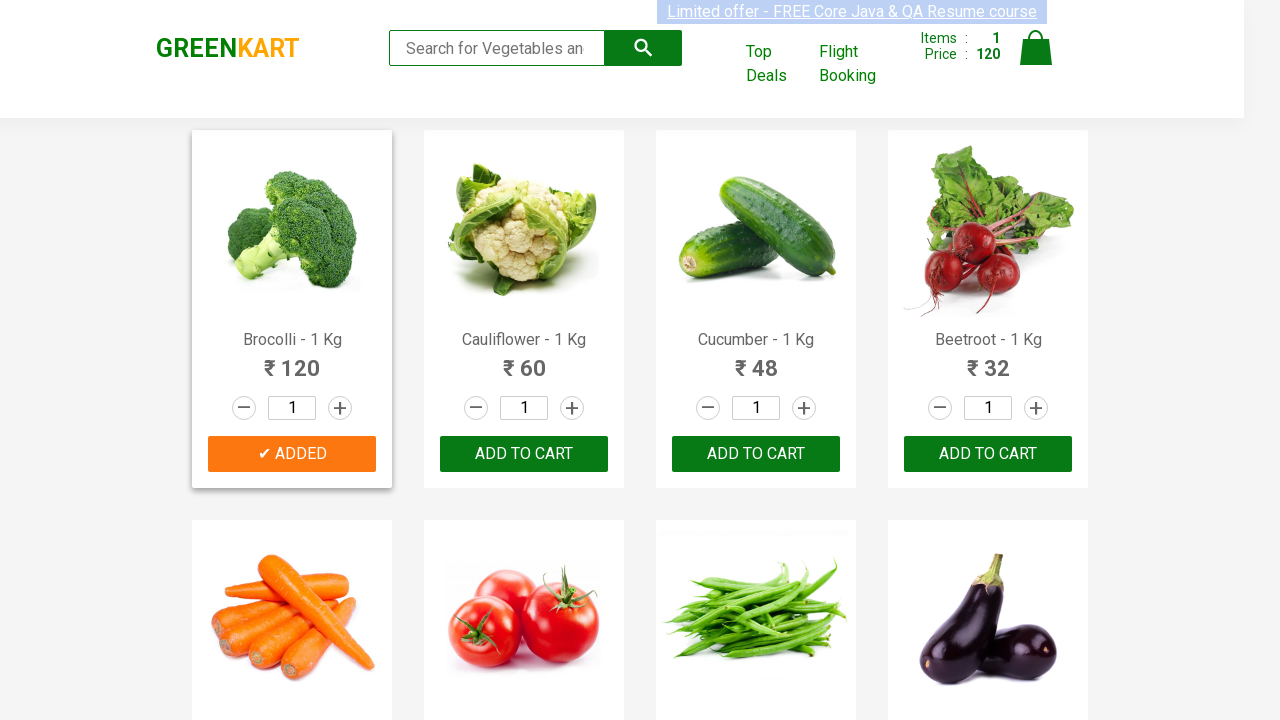

Retrieved text content from product at index 2
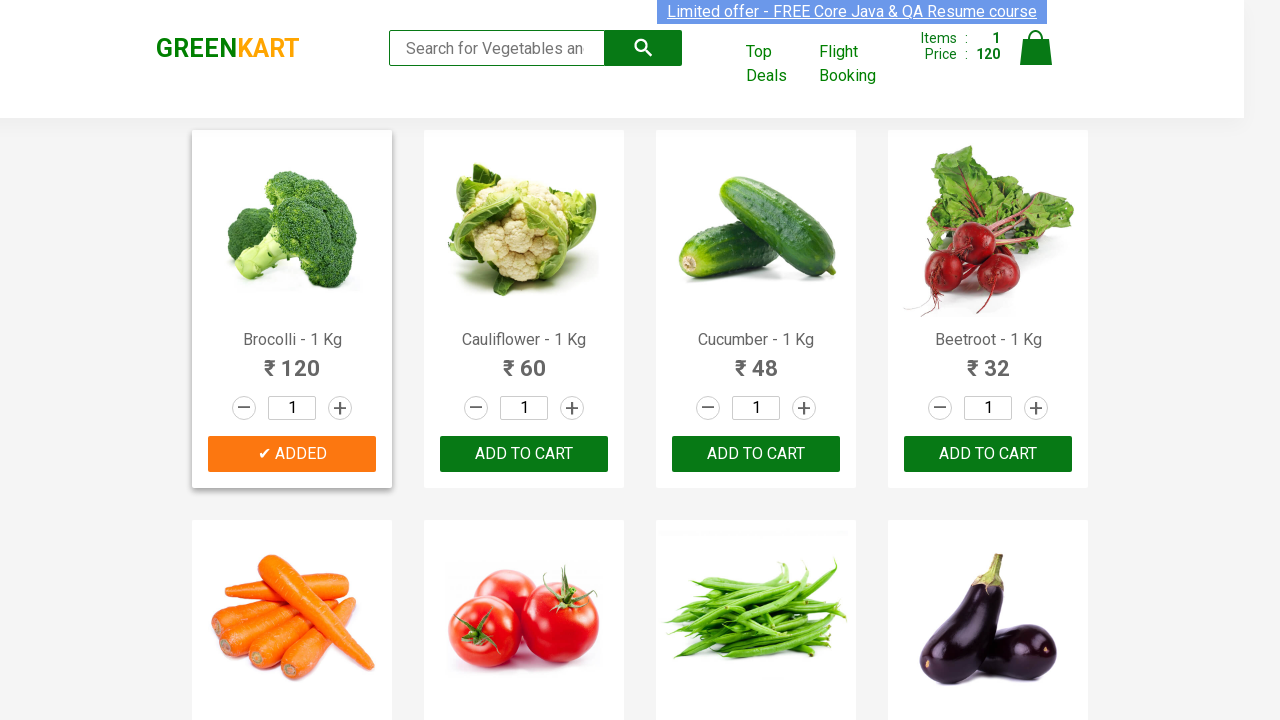

Extracted product name: 'Cucumber'
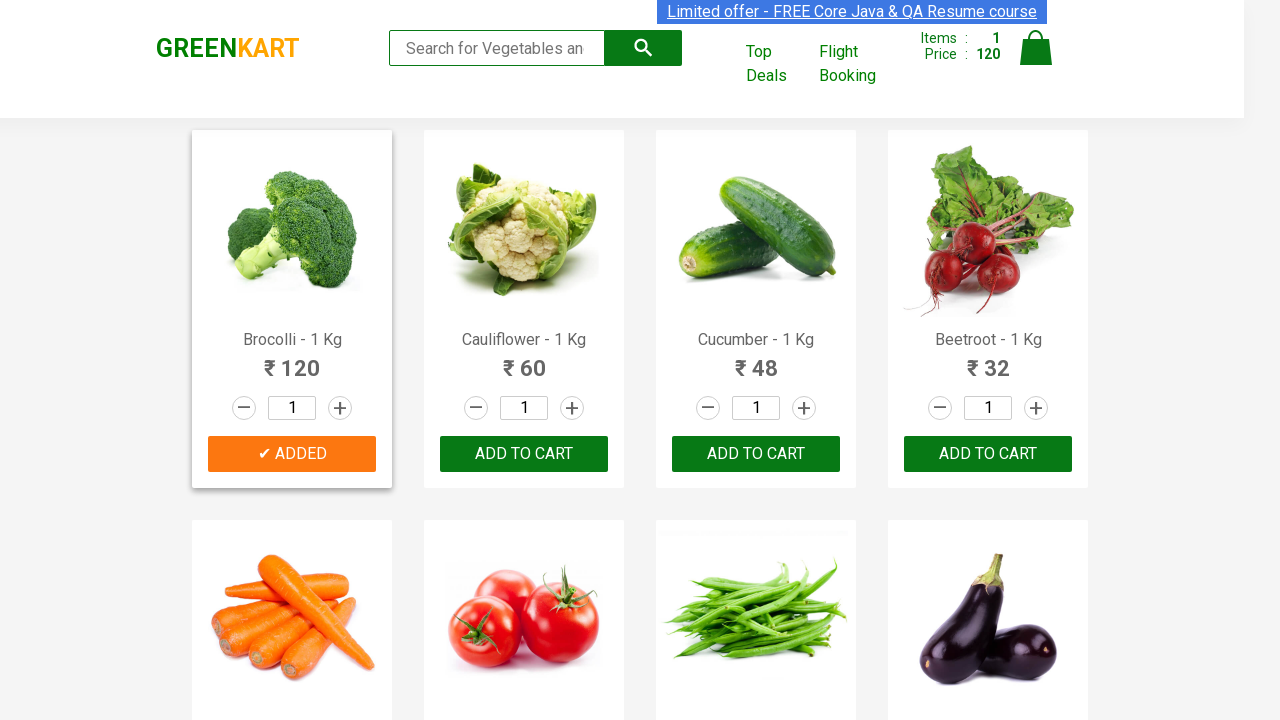

Added 'Cucumber' to cart at (756, 454) on xpath=//div[@class='product-action']/button >> nth=2
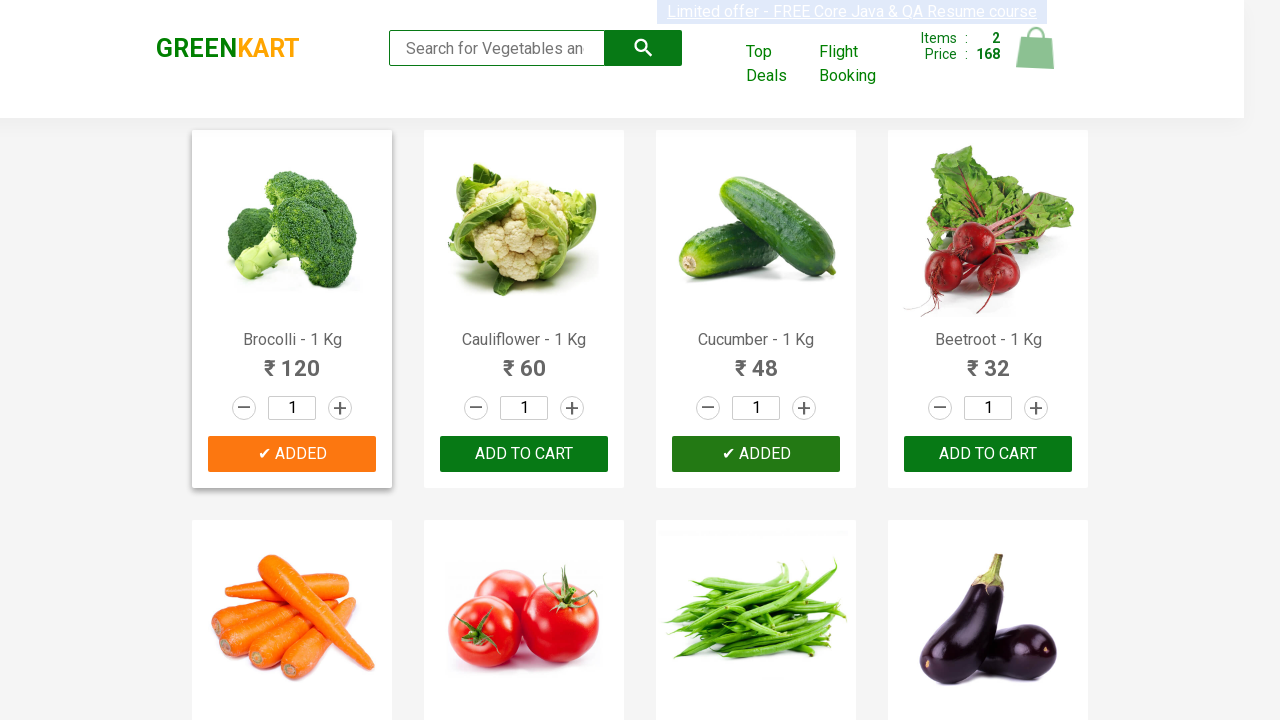

All required items (Cucumber and Brocolli) have been added to cart
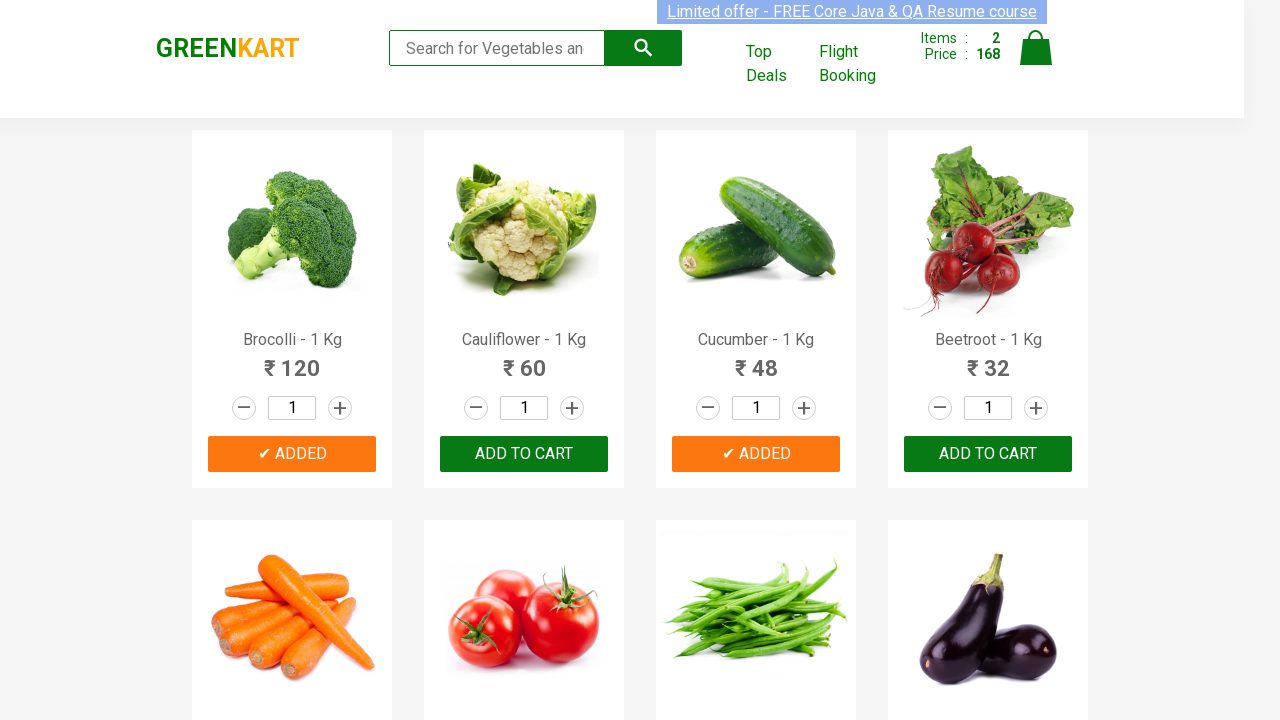

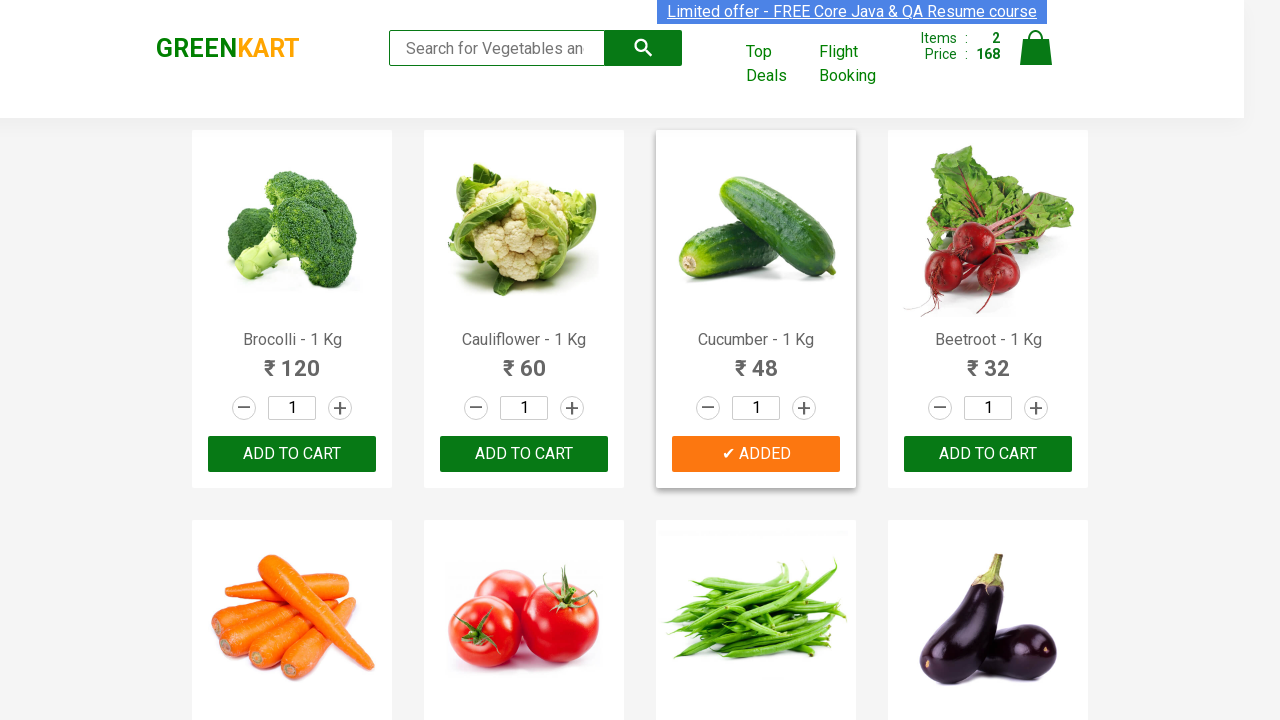